Tests search filtering functionality on a vegetable offers page by entering "Rice" in the search field and verifying the filtered results

Starting URL: https://rahulshettyacademy.com/seleniumPractise/#/offers

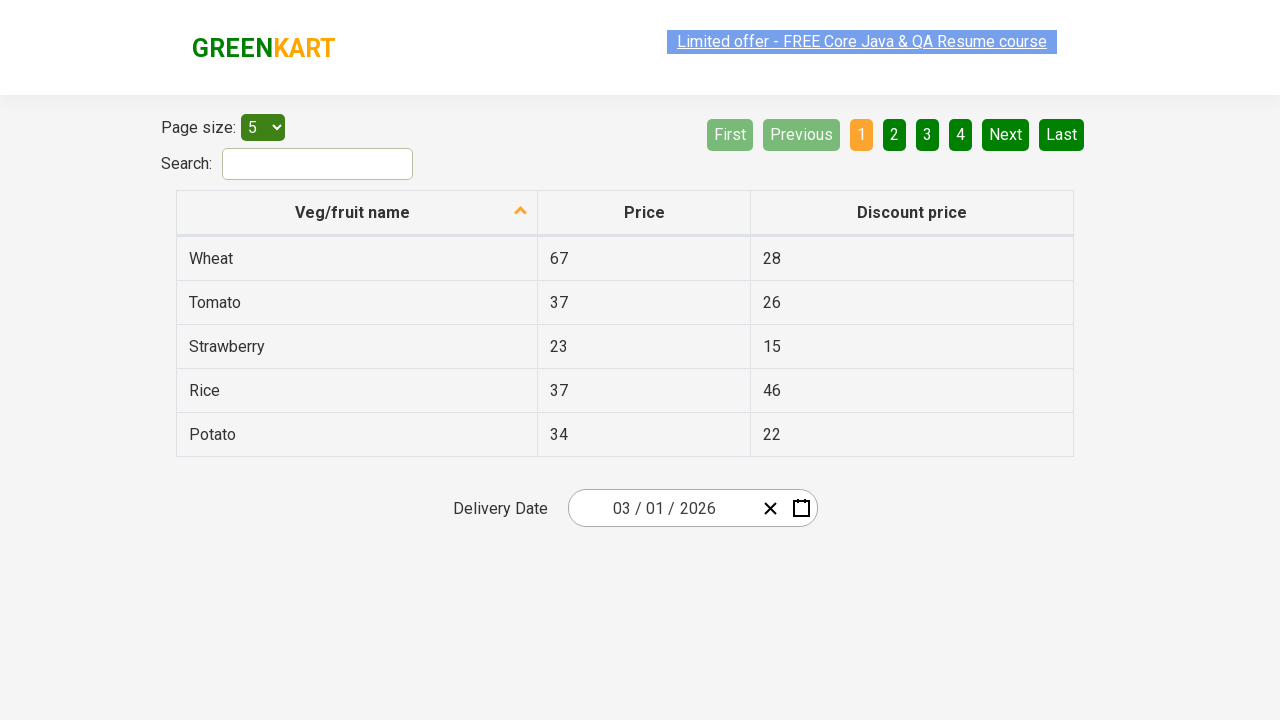

Filled search field with 'Rice' on #search-field
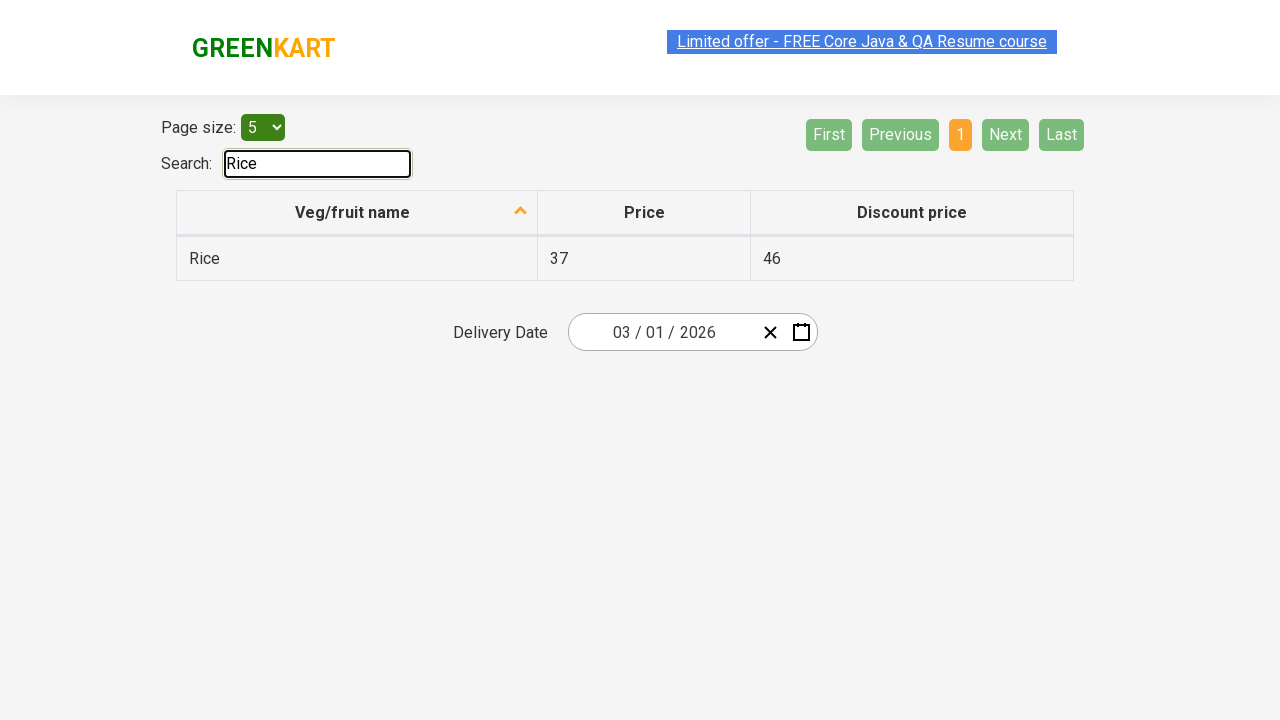

Table results filtered and loaded
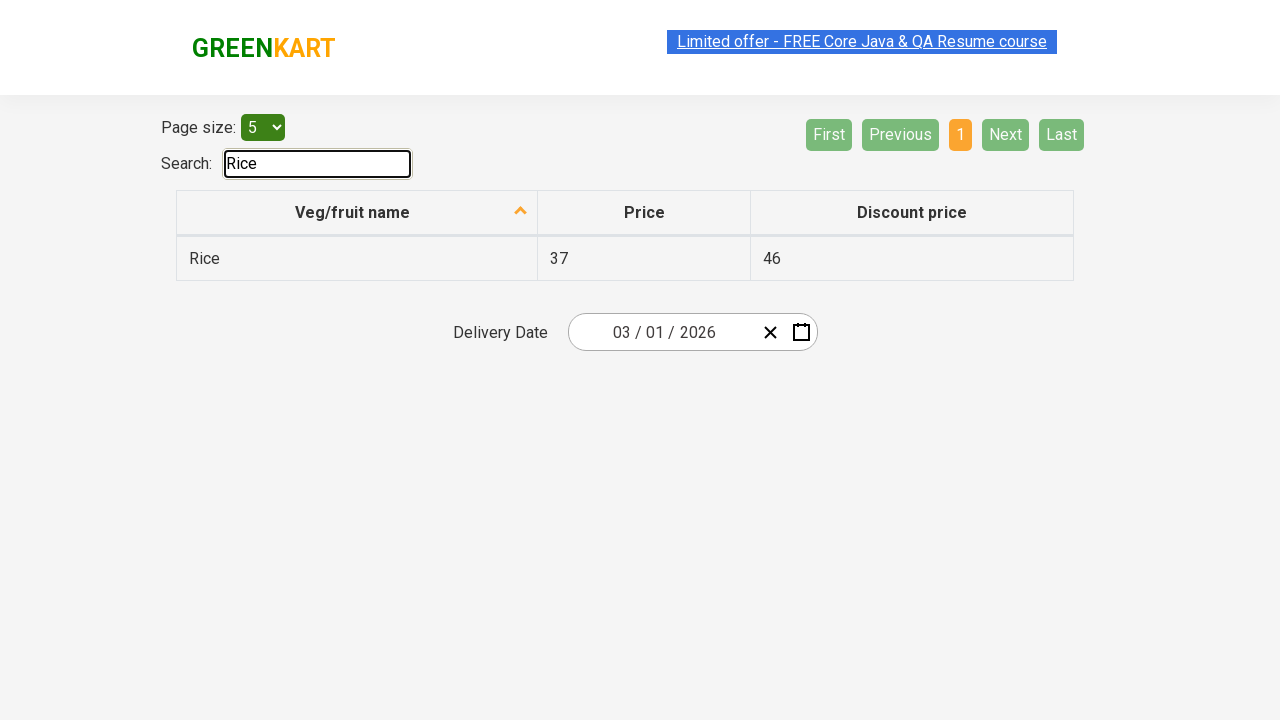

Verified filtered results are displayed in table
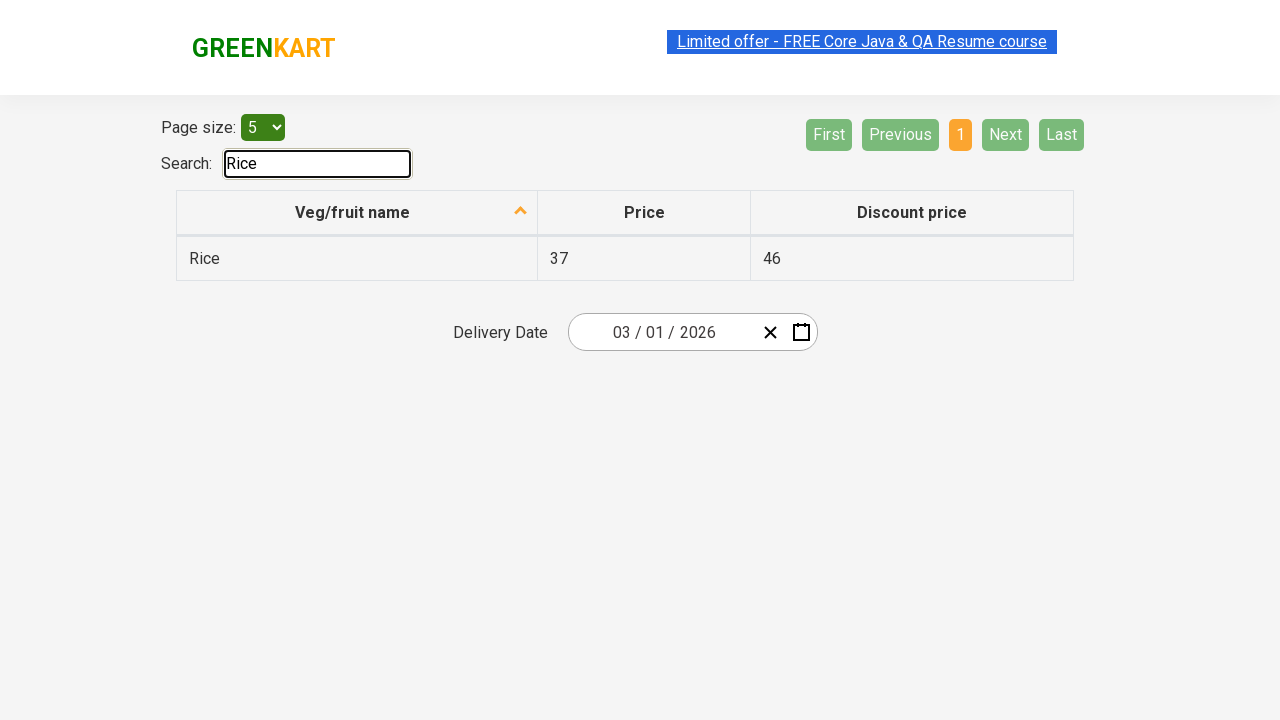

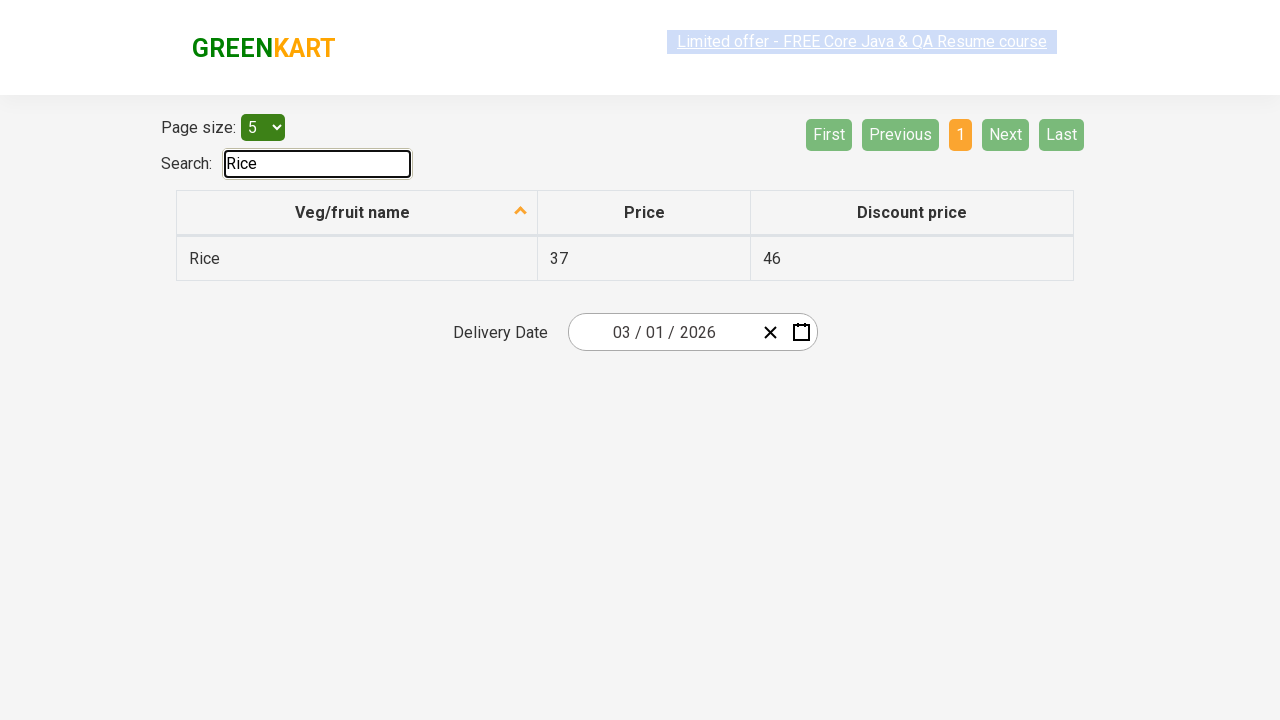